Tests JavaScript confirm alert handling by clicking a button to trigger a confirm dialog, reading the alert text, and accepting the alert by clicking OK.

Starting URL: https://v1.training-support.net/selenium/javascript-alerts

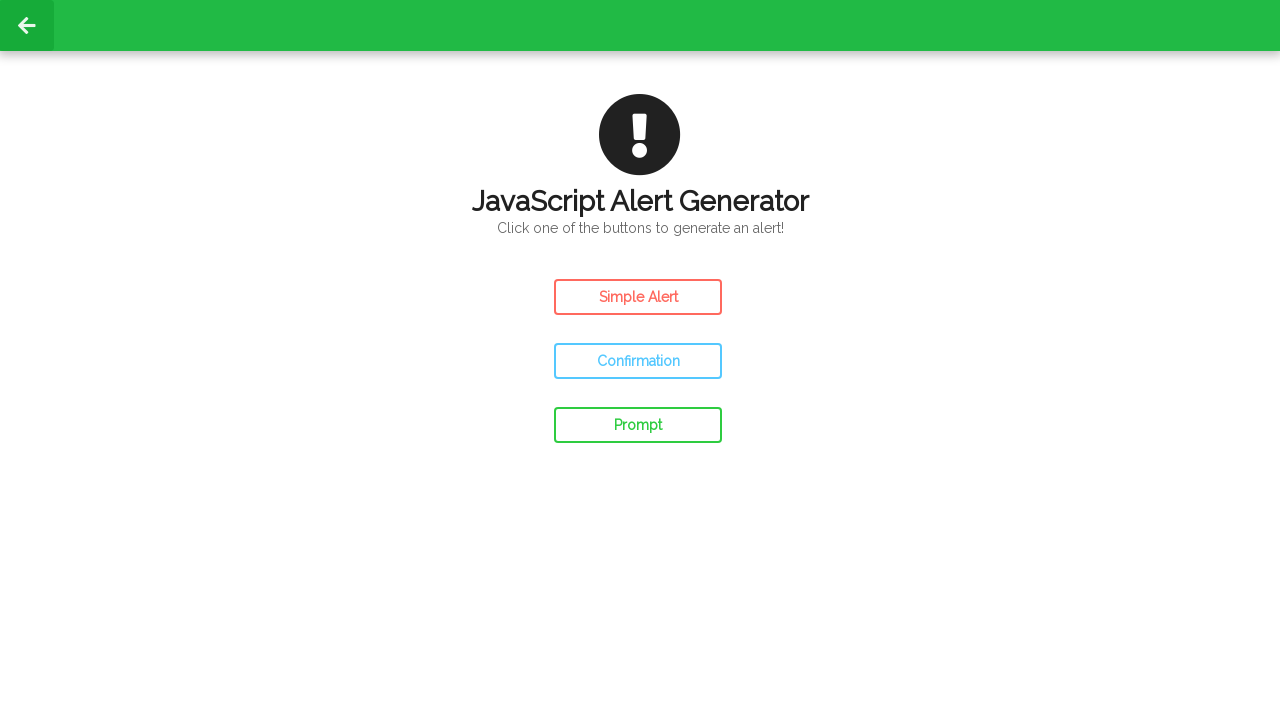

Clicked confirm button to trigger JavaScript confirm dialog at (638, 361) on #confirm
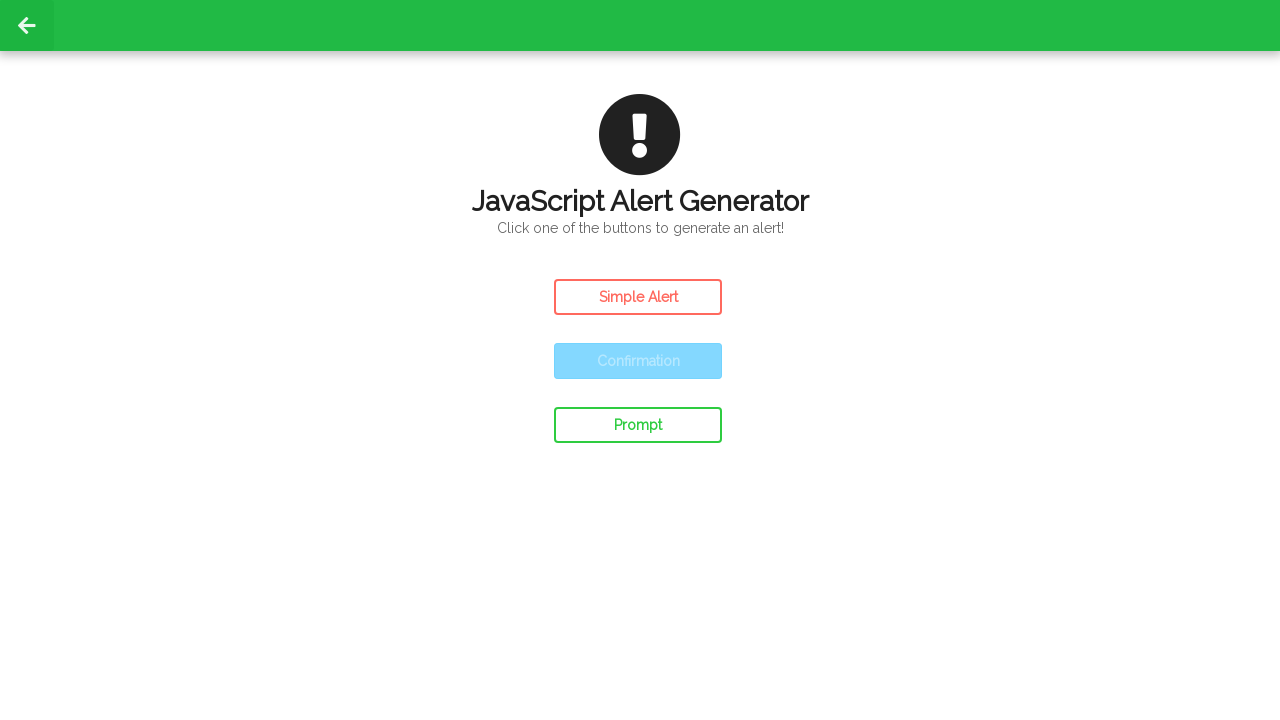

Set up dialog event handler to accept confirm alerts
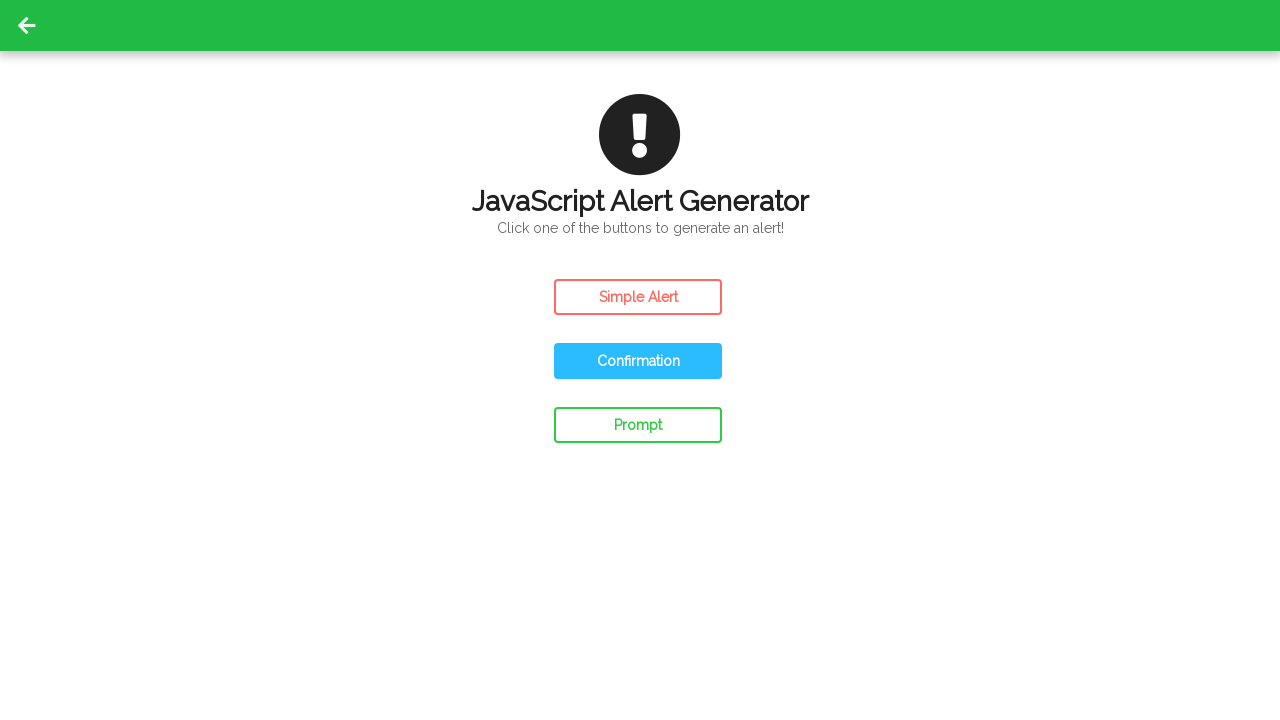

Clicked confirm button to trigger and handle the JavaScript confirm dialog at (638, 361) on #confirm
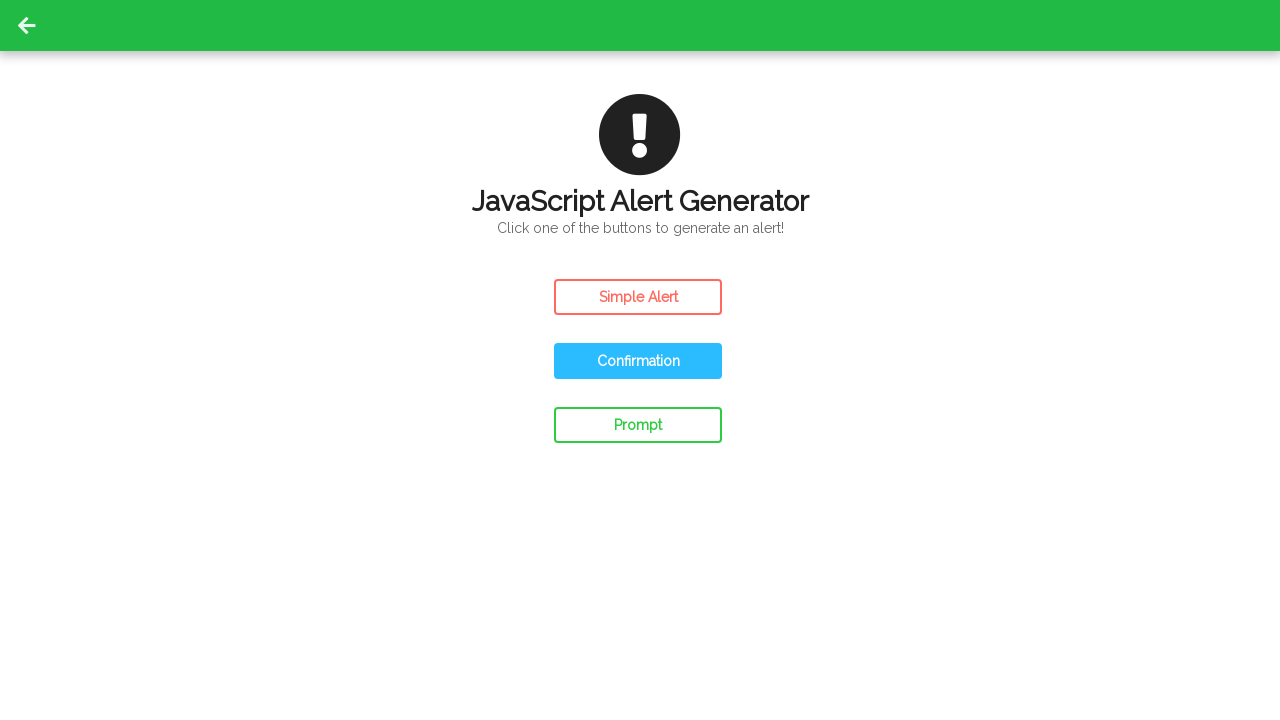

Waited 500ms to ensure dialog was fully processed
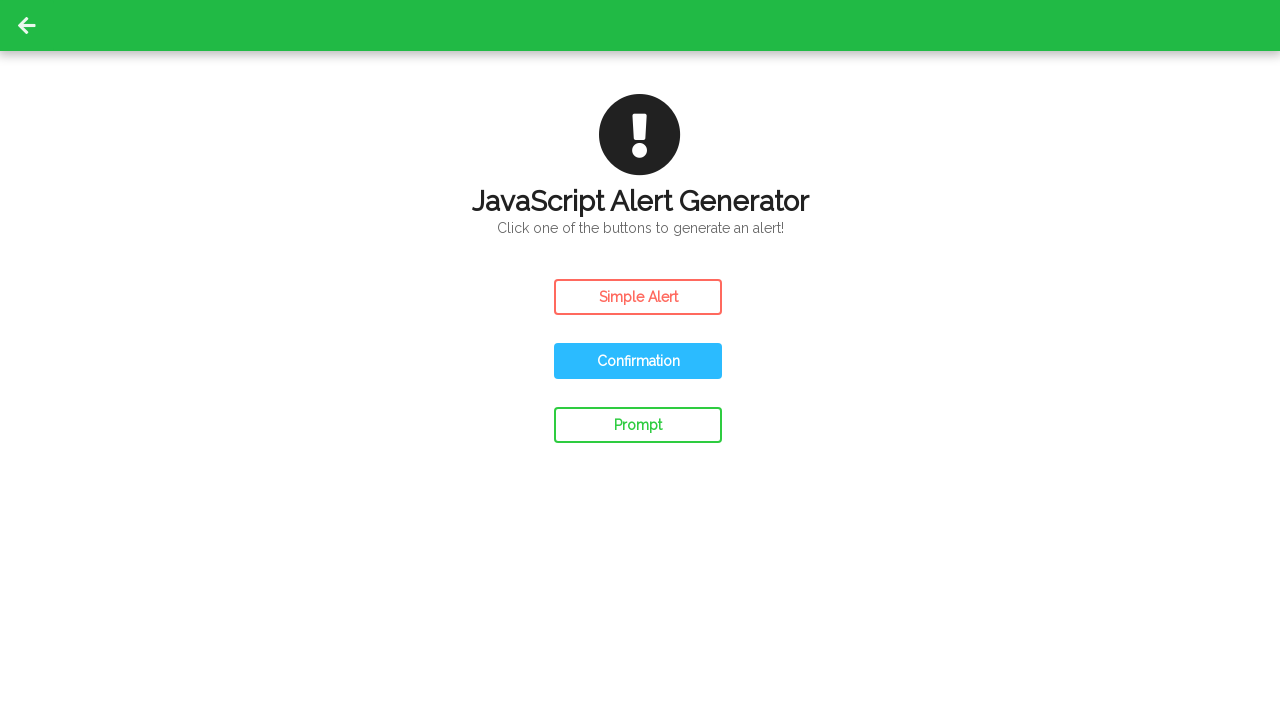

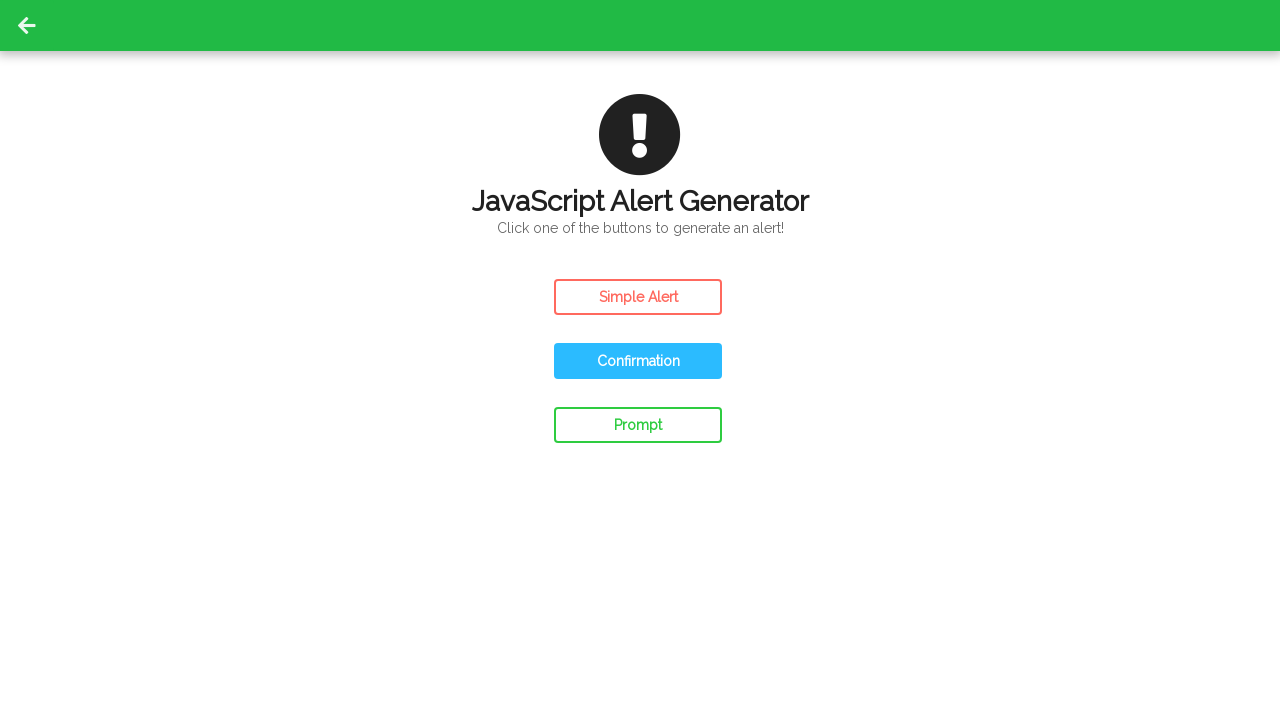